Tests checkbox functionality by toggling the first checkbox and verifying it becomes checked

Starting URL: https://the-internet.herokuapp.com/checkboxes

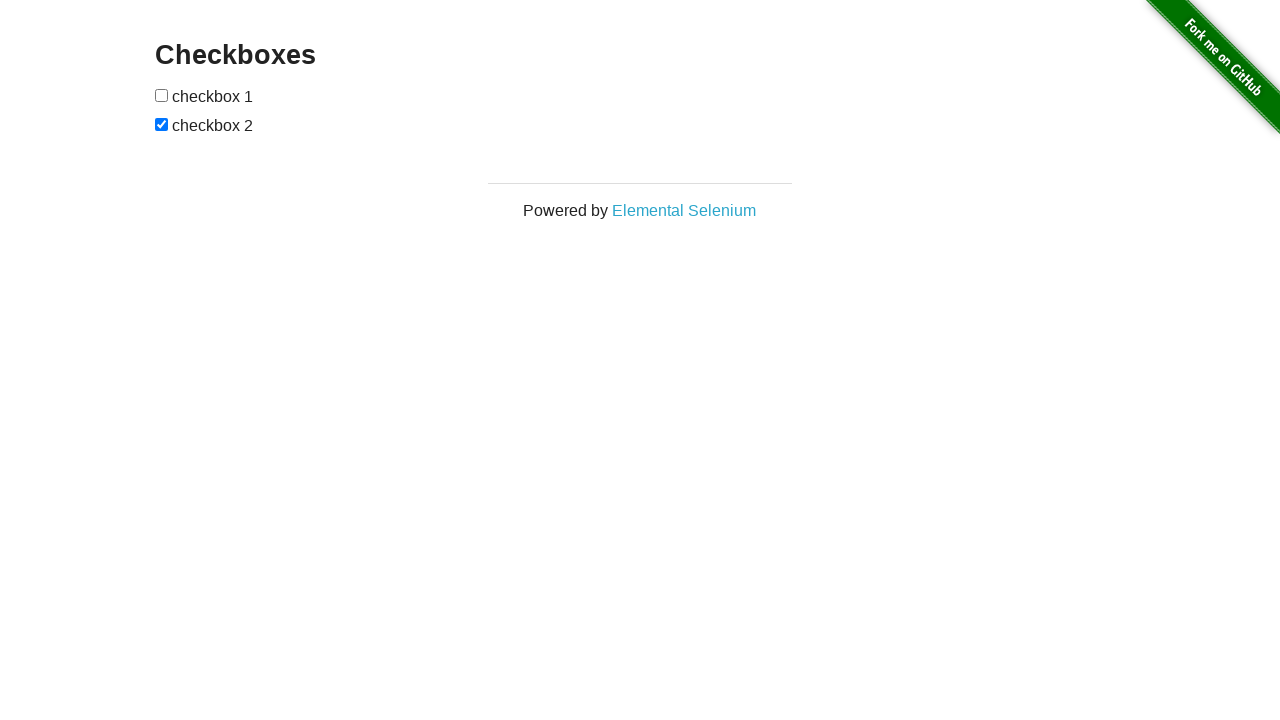

Clicked the first checkbox to toggle it at (162, 95) on input[type='checkbox']:nth-of-type(1)
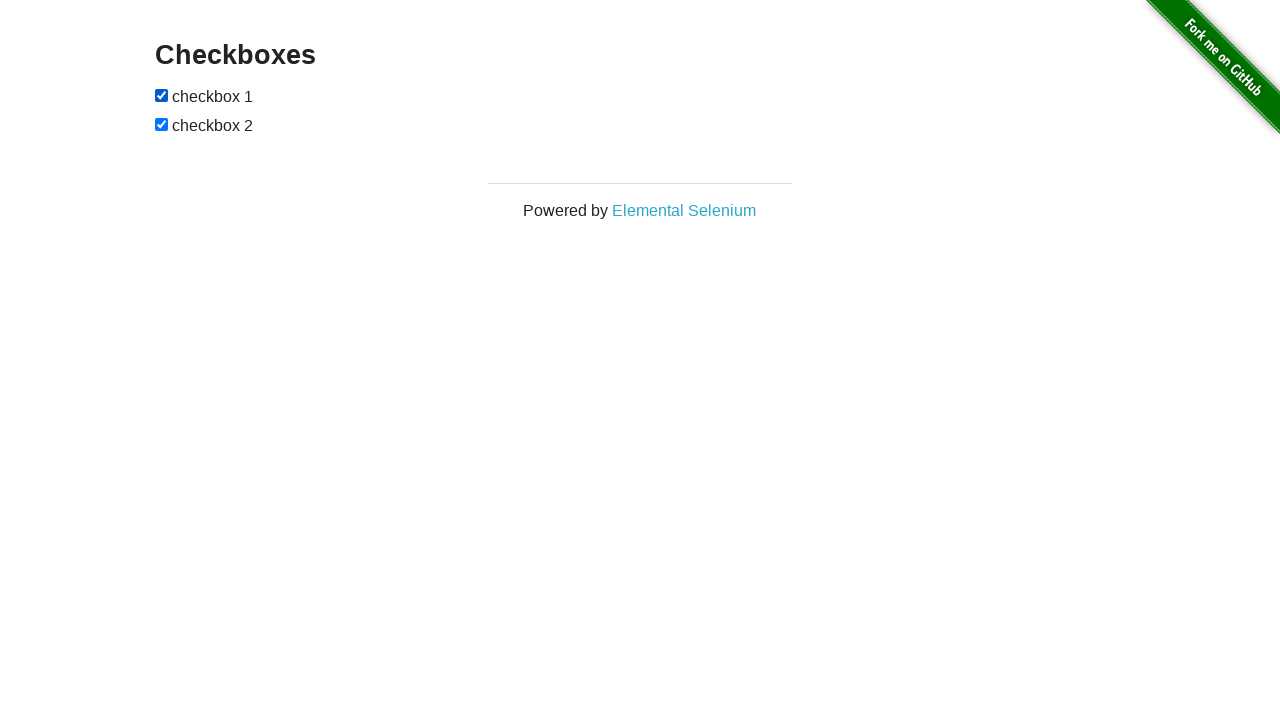

Located the first checkbox element
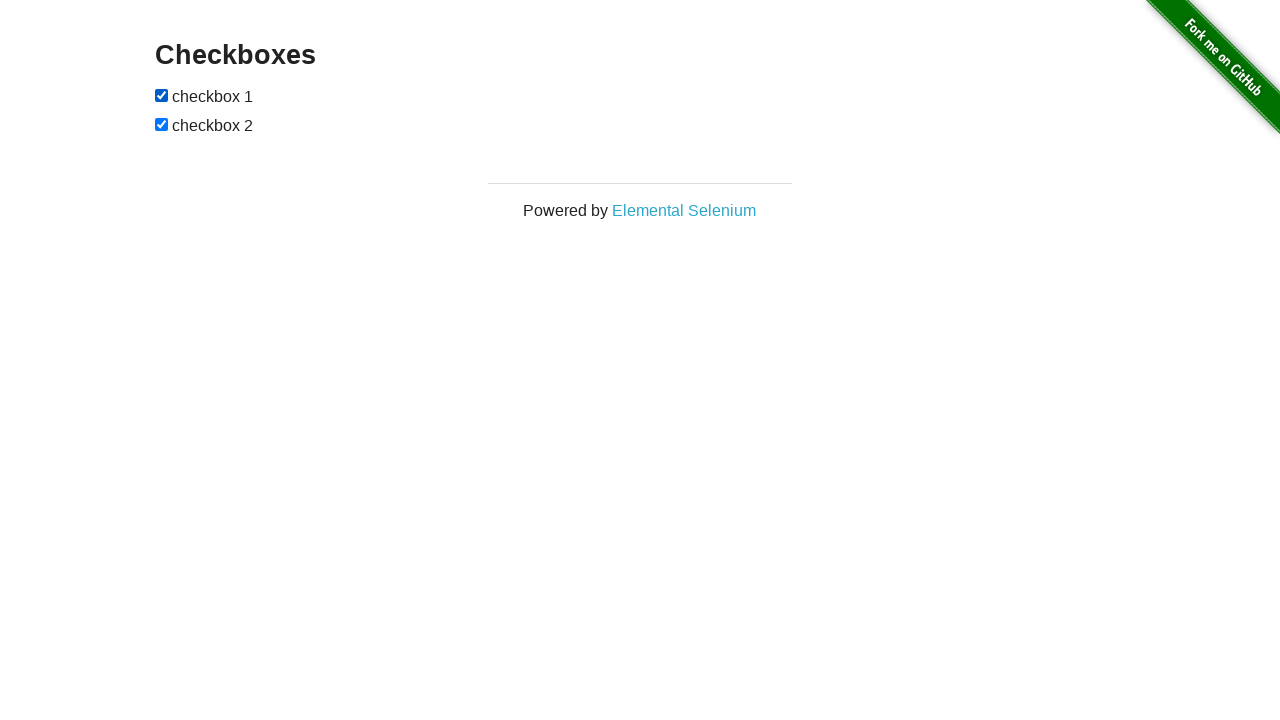

Verified that the first checkbox is now checked
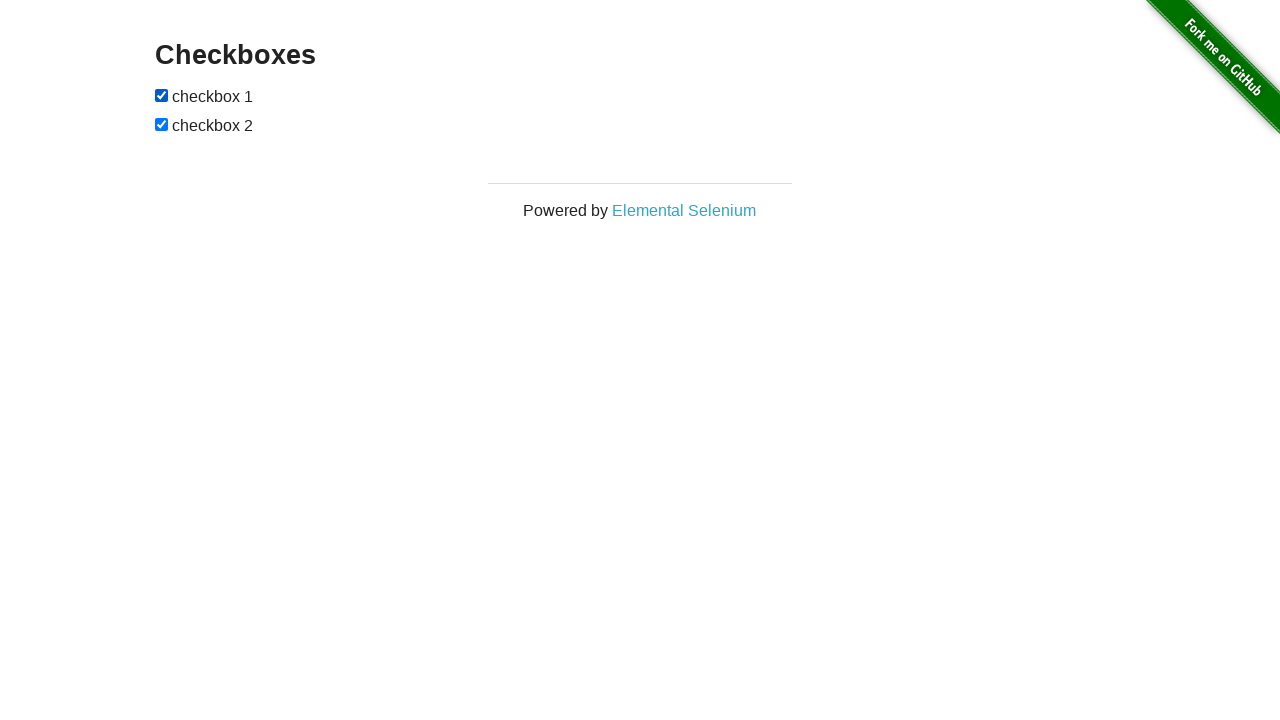

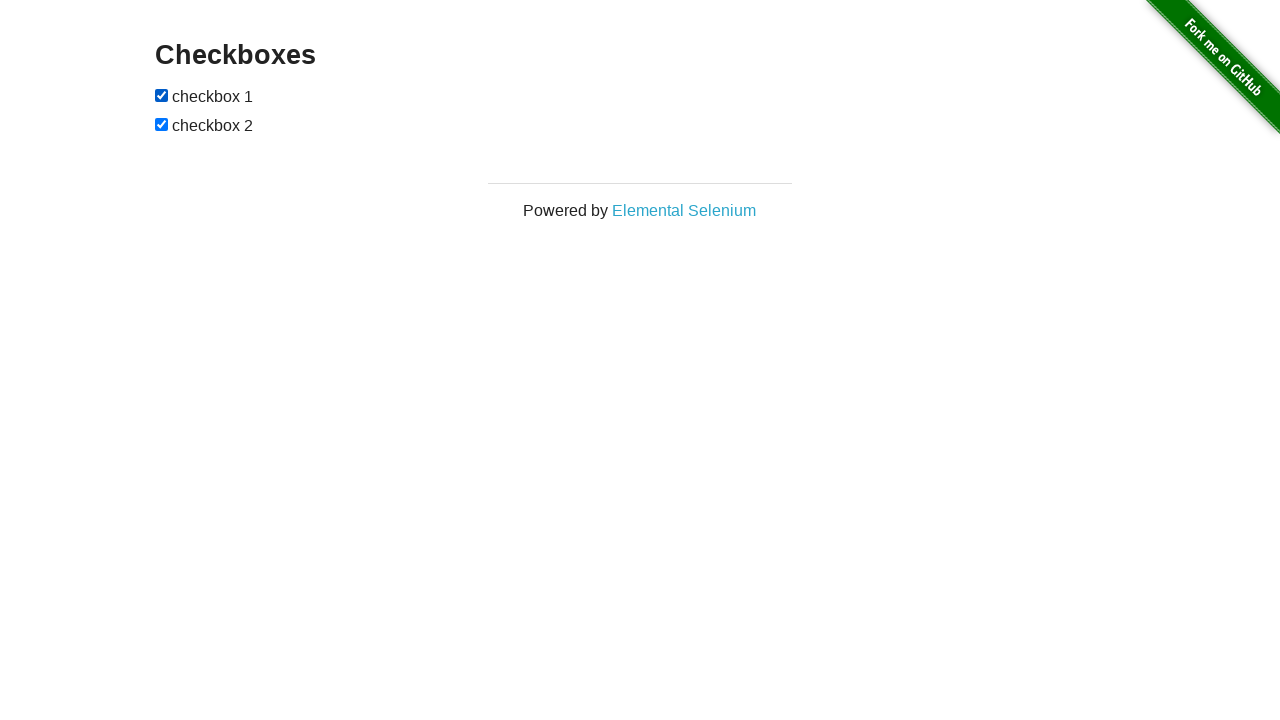